Tests checkbox functionality by navigating to the Checkboxes page and verifying that checkbox elements are displayed, enabled, and checking their selection state.

Starting URL: https://the-internet.herokuapp.com/

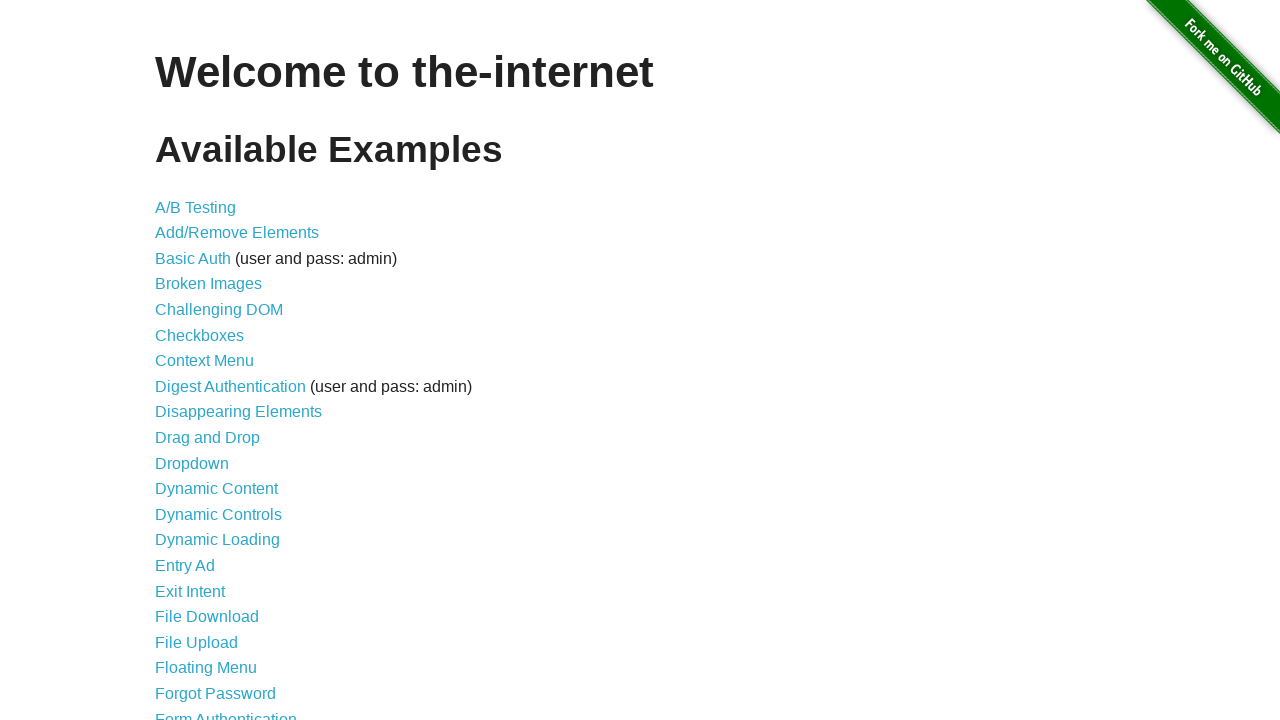

Clicked on Checkboxes link at (200, 335) on text=Checkboxes
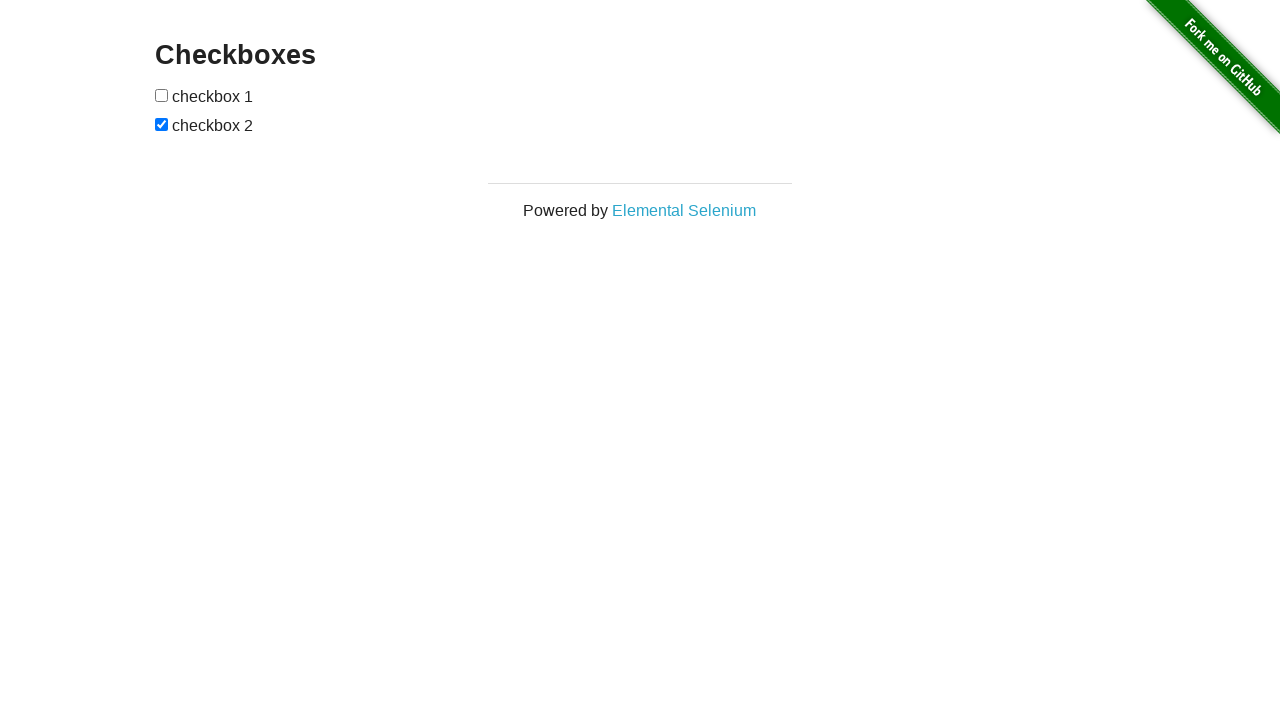

Checkboxes page loaded and checkbox elements are visible
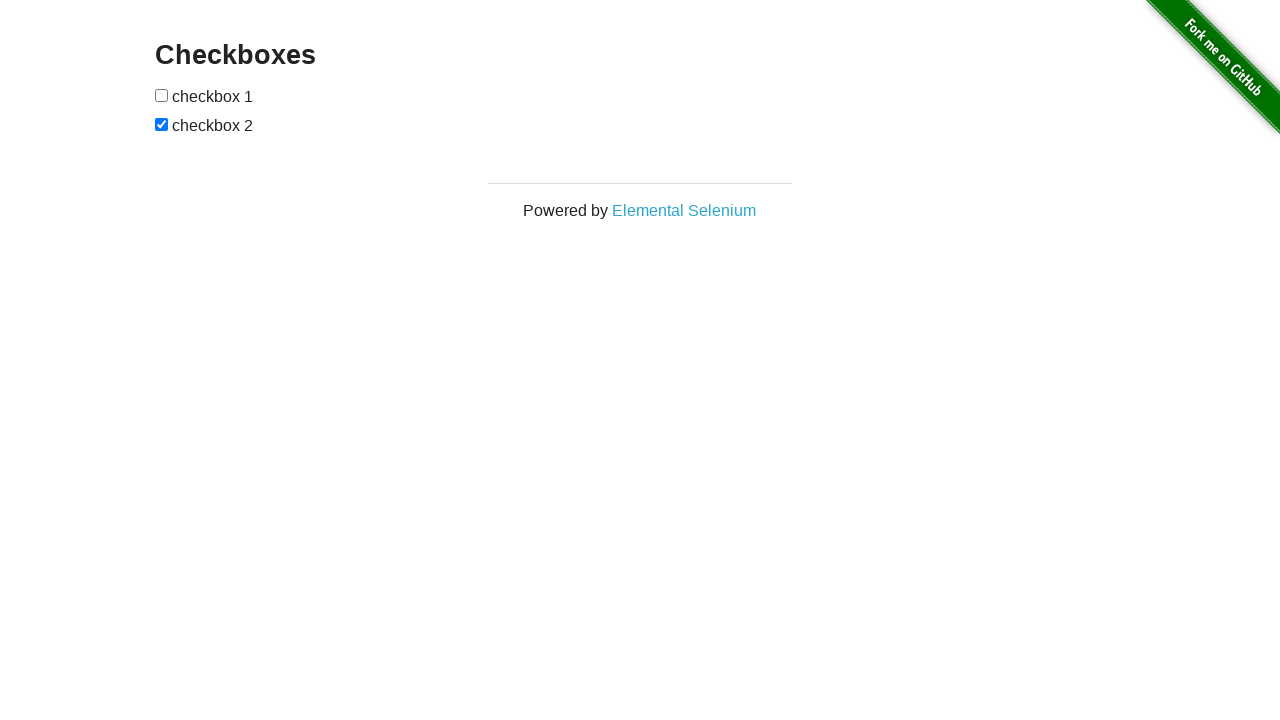

Located all checkbox elements on the page
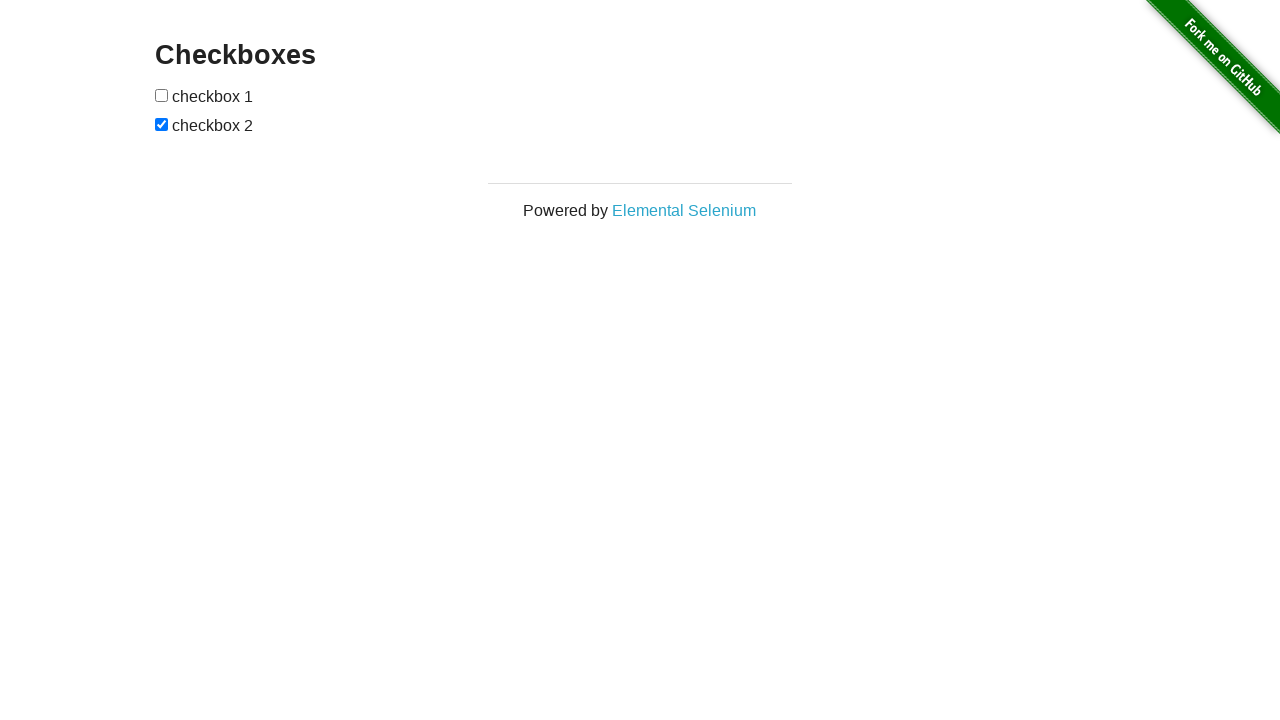

Verified that 2 checkboxes exist on the page
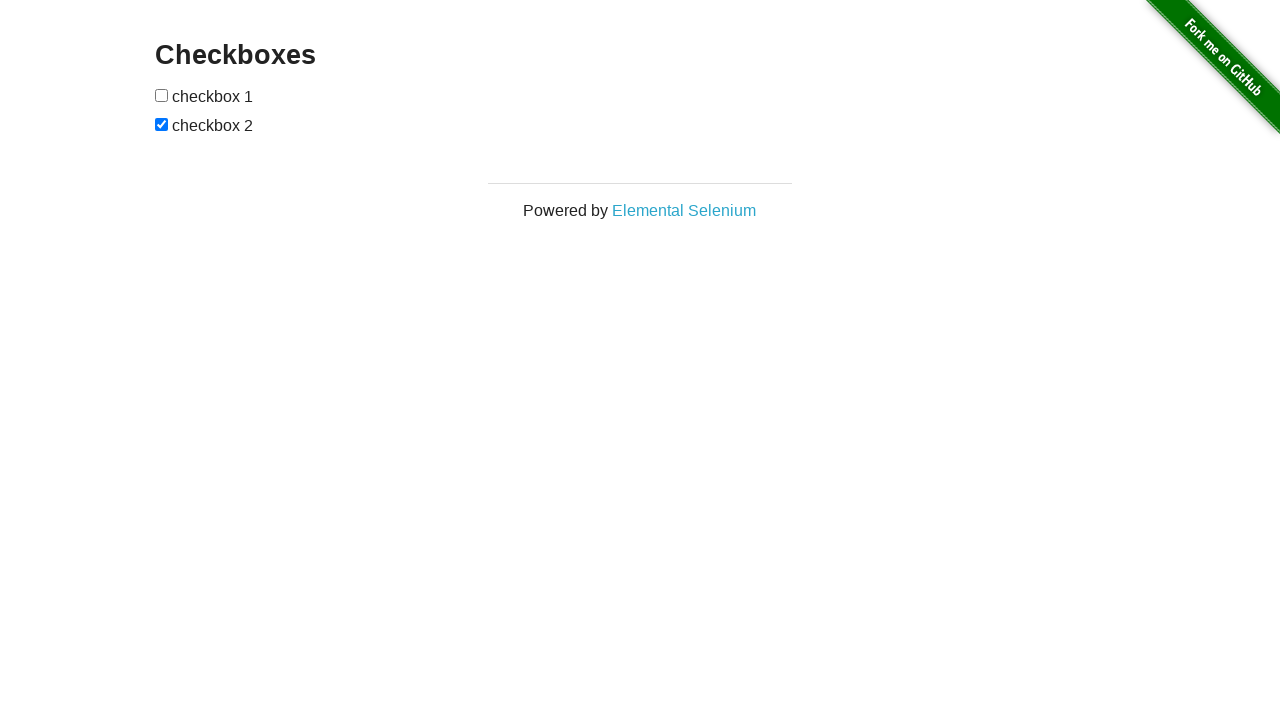

Verified that checkbox 1 is visible
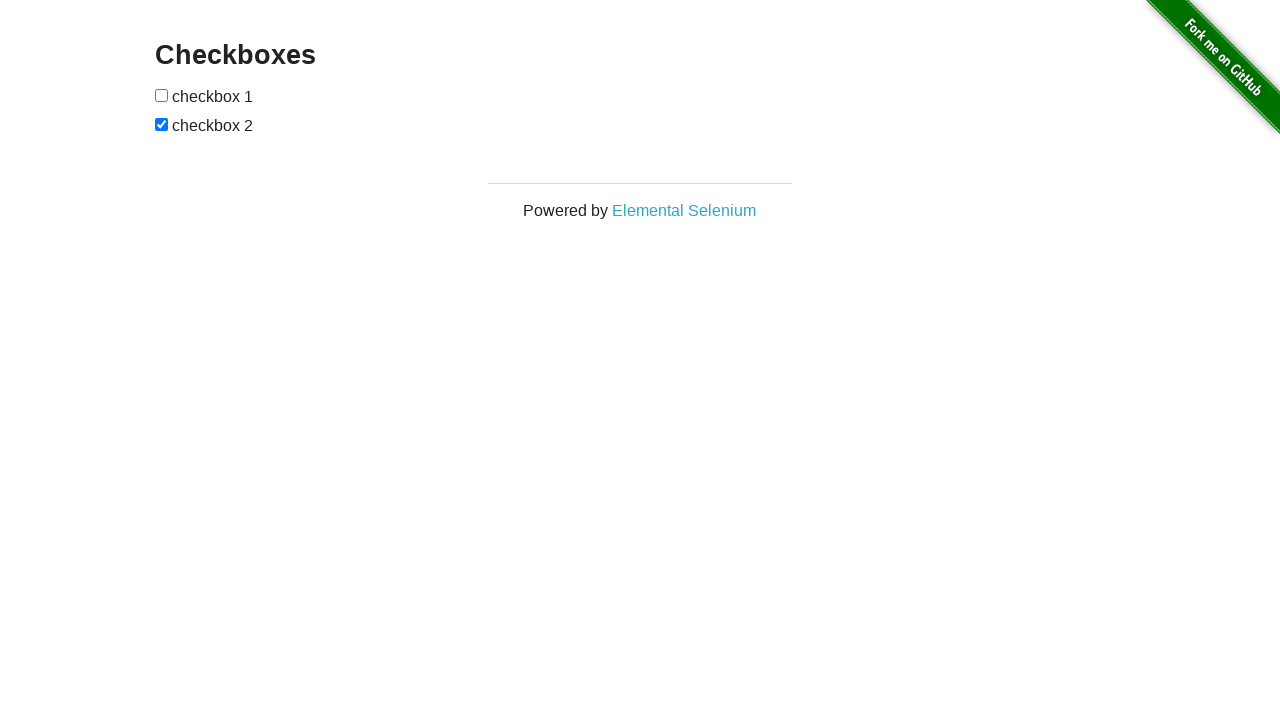

Verified that checkbox 1 is enabled
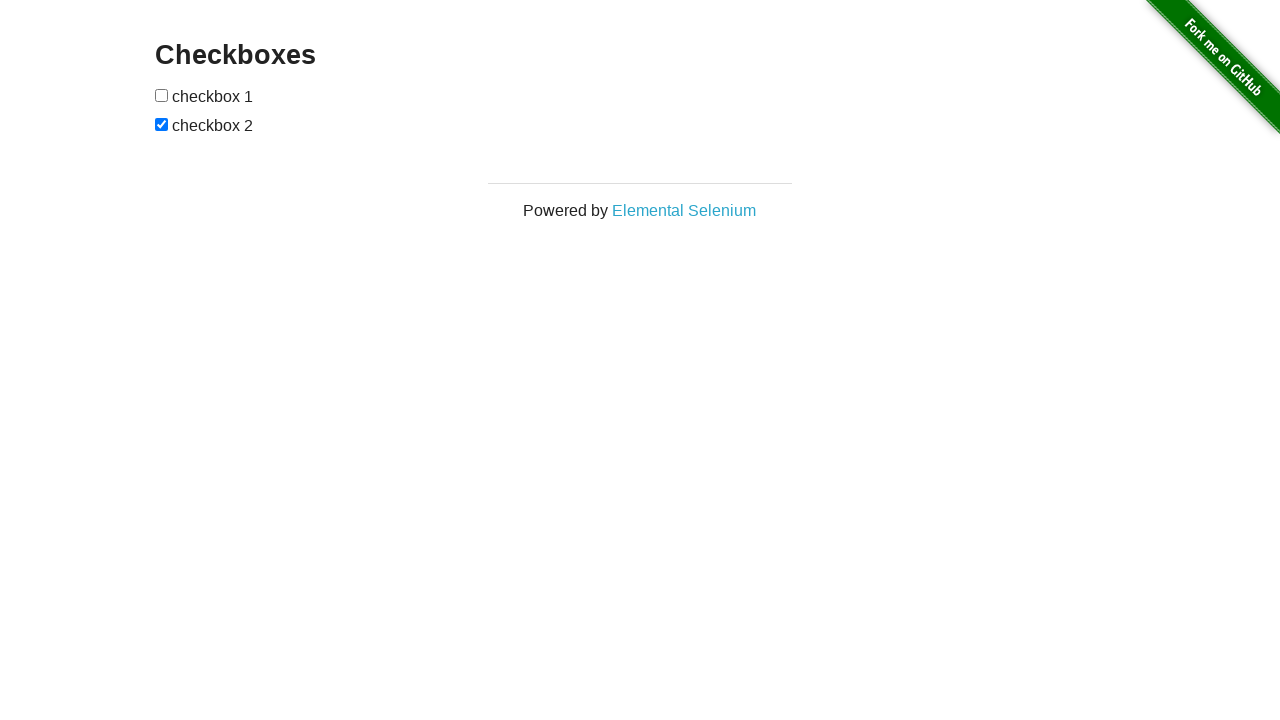

Verified that checkbox 2 is visible
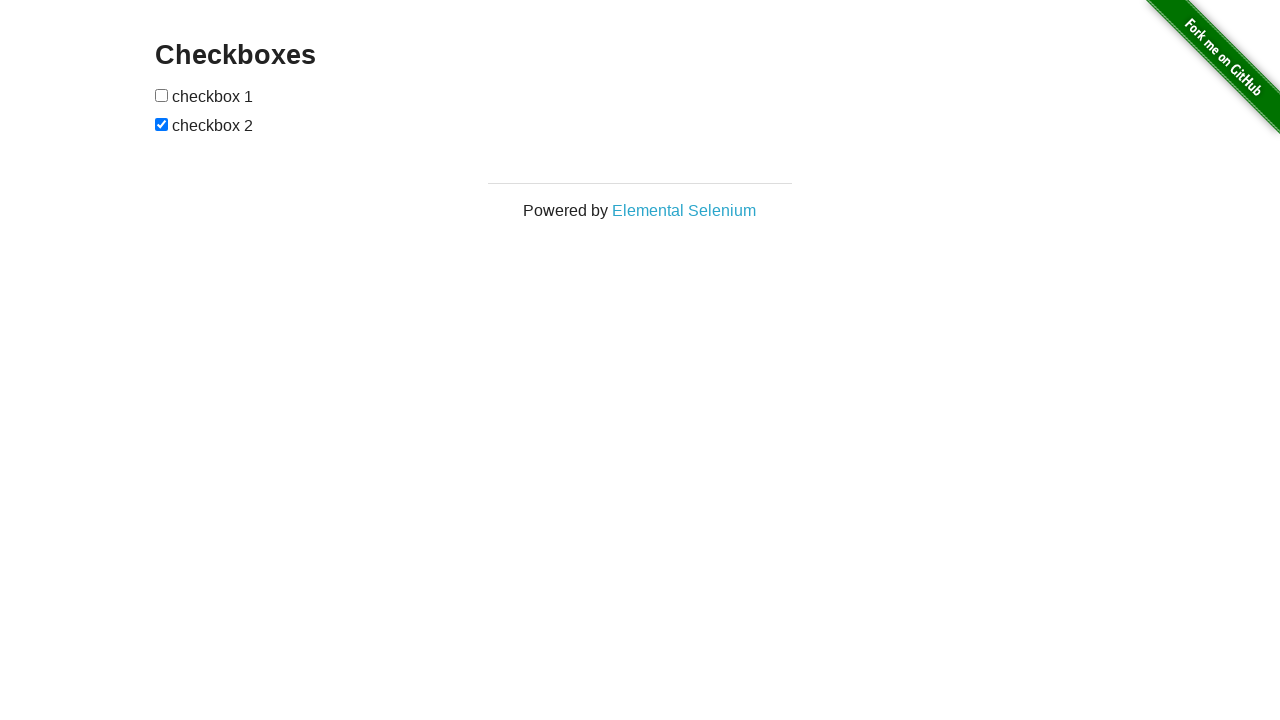

Verified that checkbox 2 is enabled
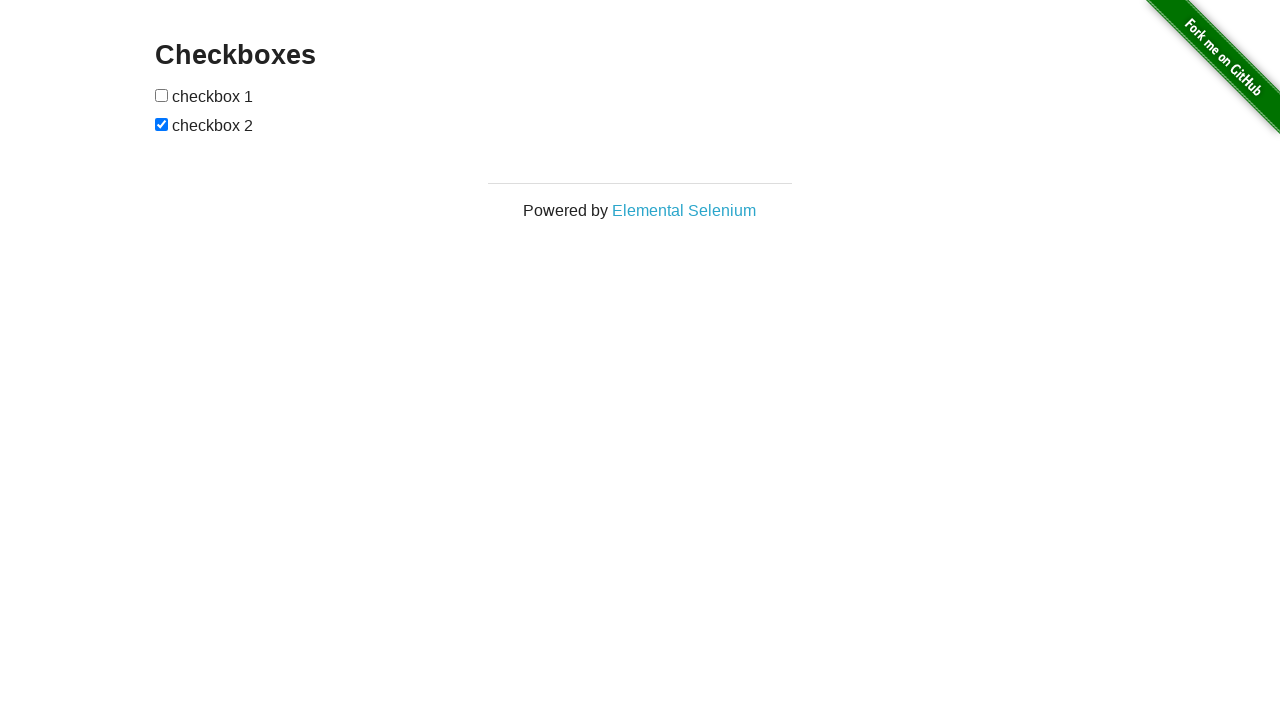

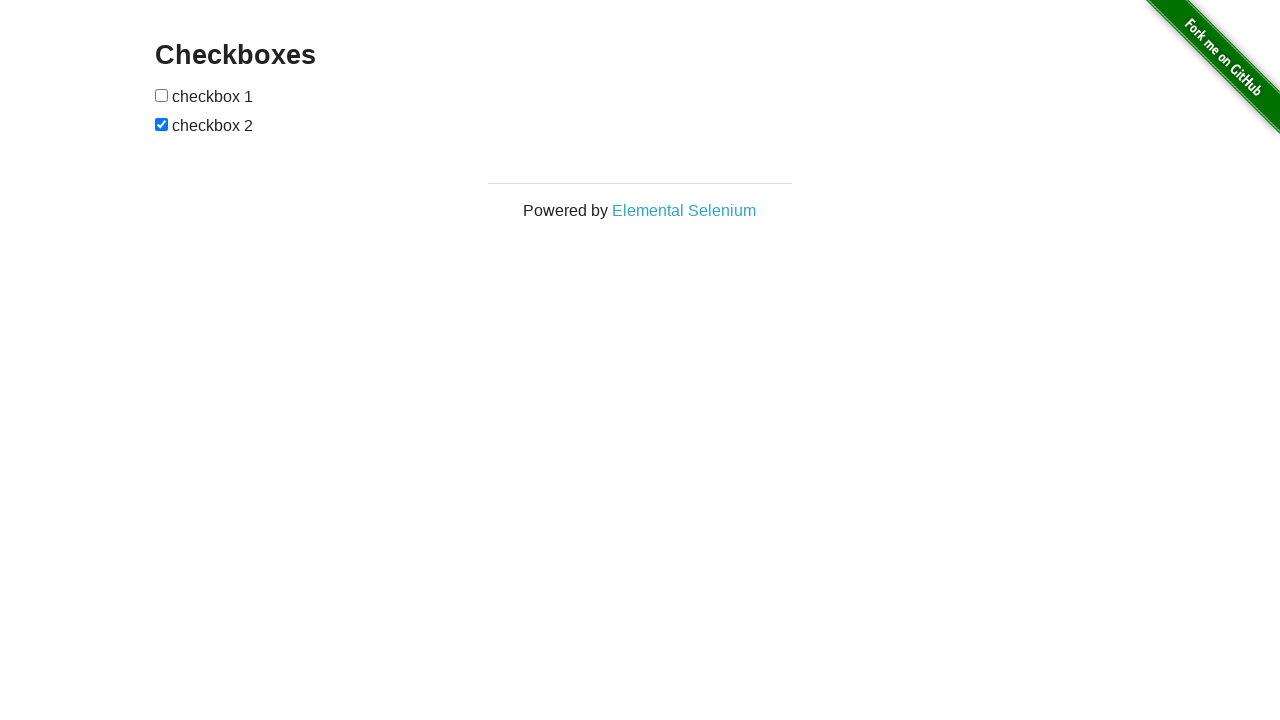